Navigates to W3Schools HTML tables tutorial page, scrolls down to view the example table, and verifies the table with customer data is present and has the expected structure.

Starting URL: https://www.w3schools.com/html/html_tables.asp

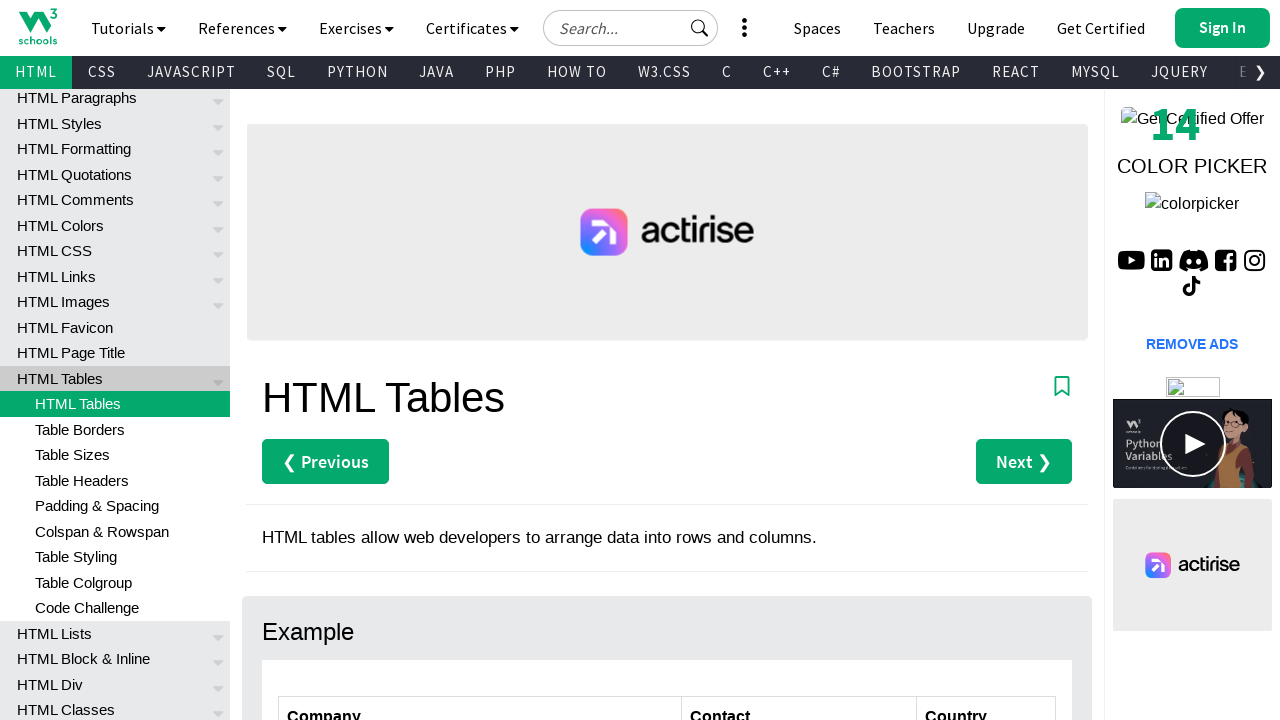

Scrolled down 300 pixels to view the table
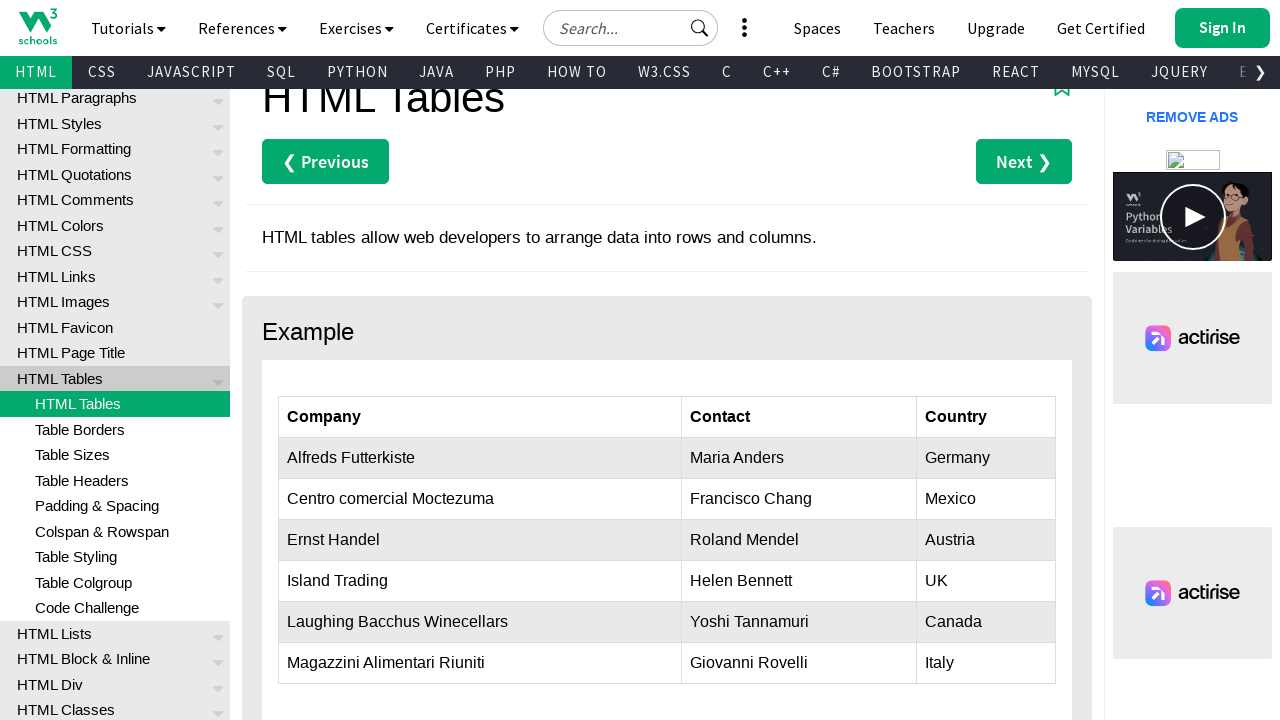

Verified customers table with id='customers' is present
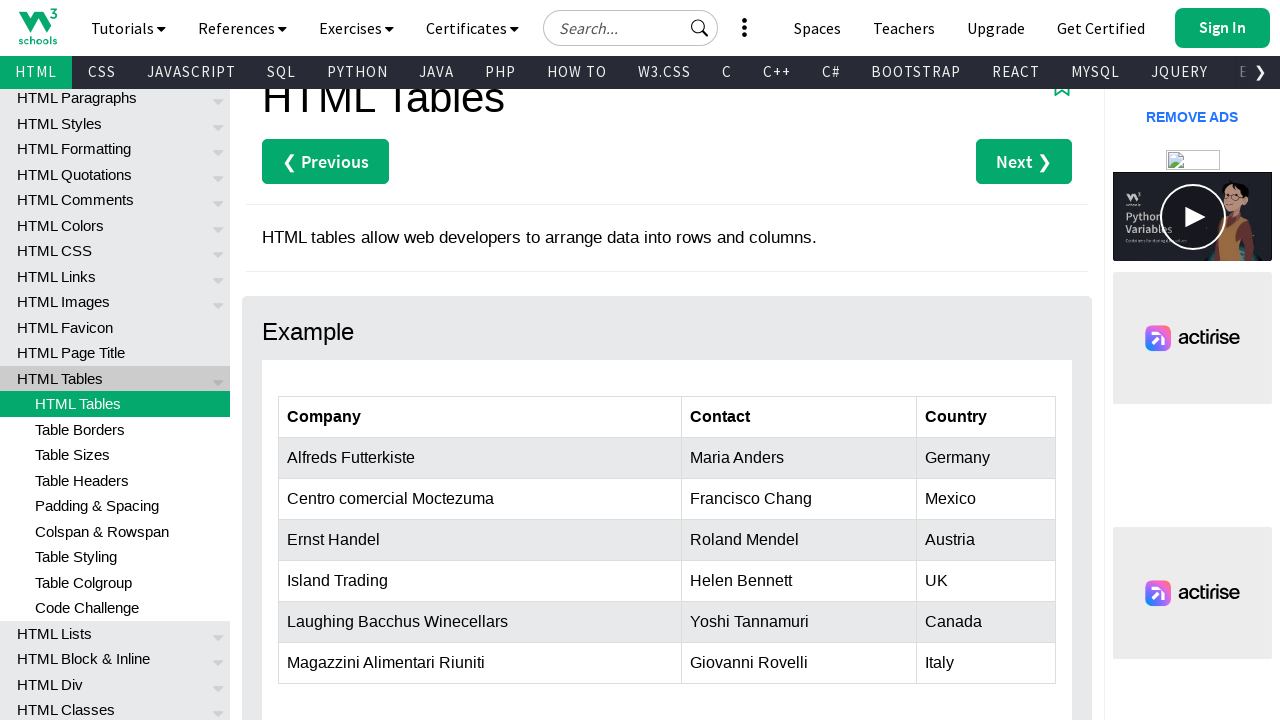

Verified table has header row with th elements
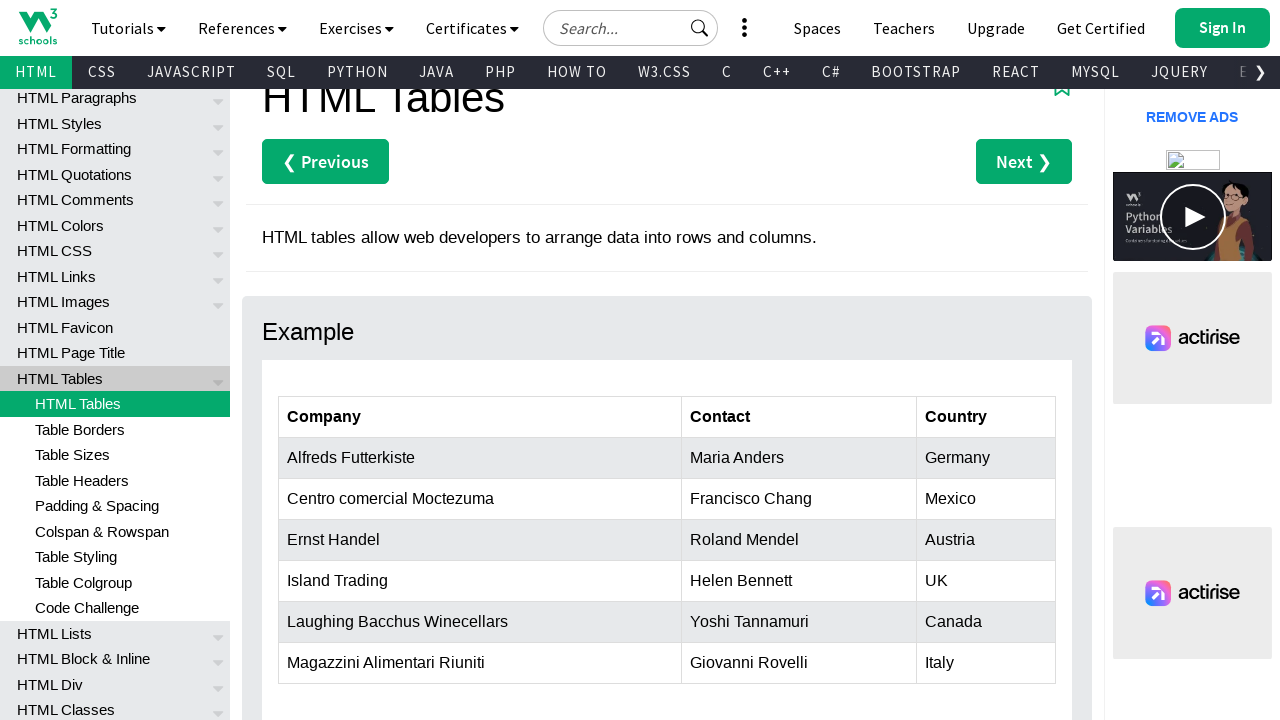

Verified table has data rows with td elements
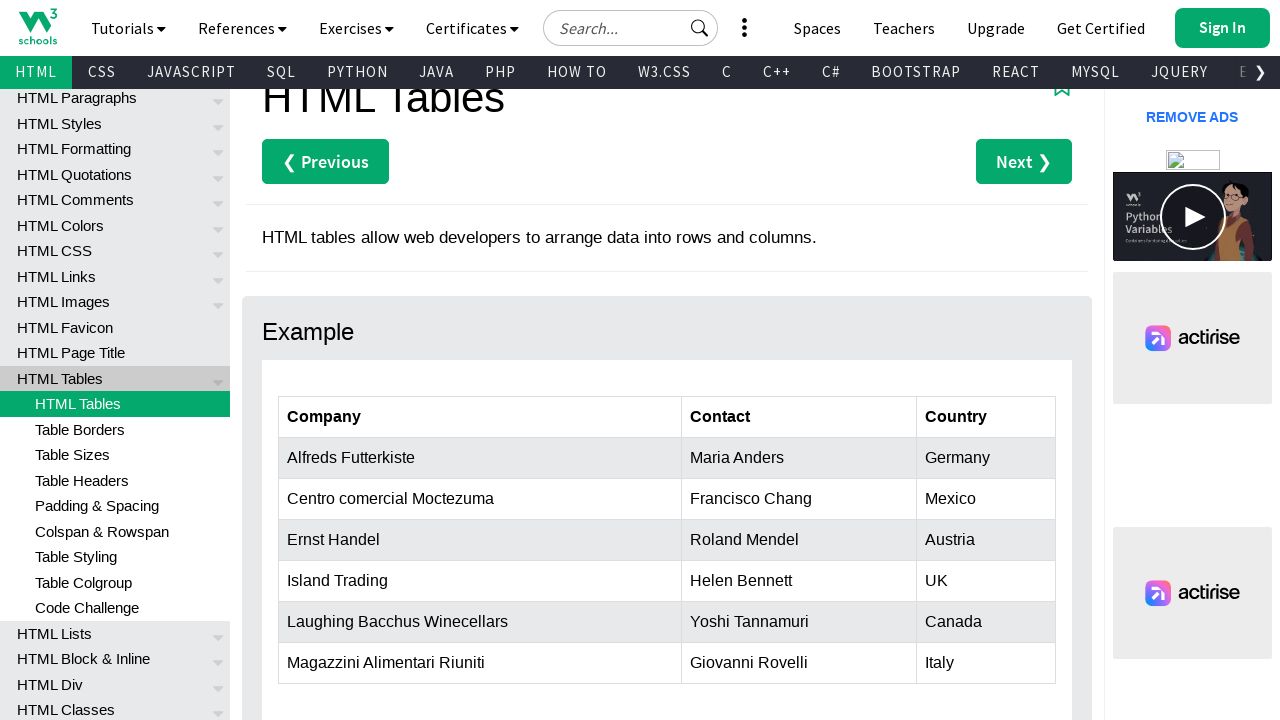

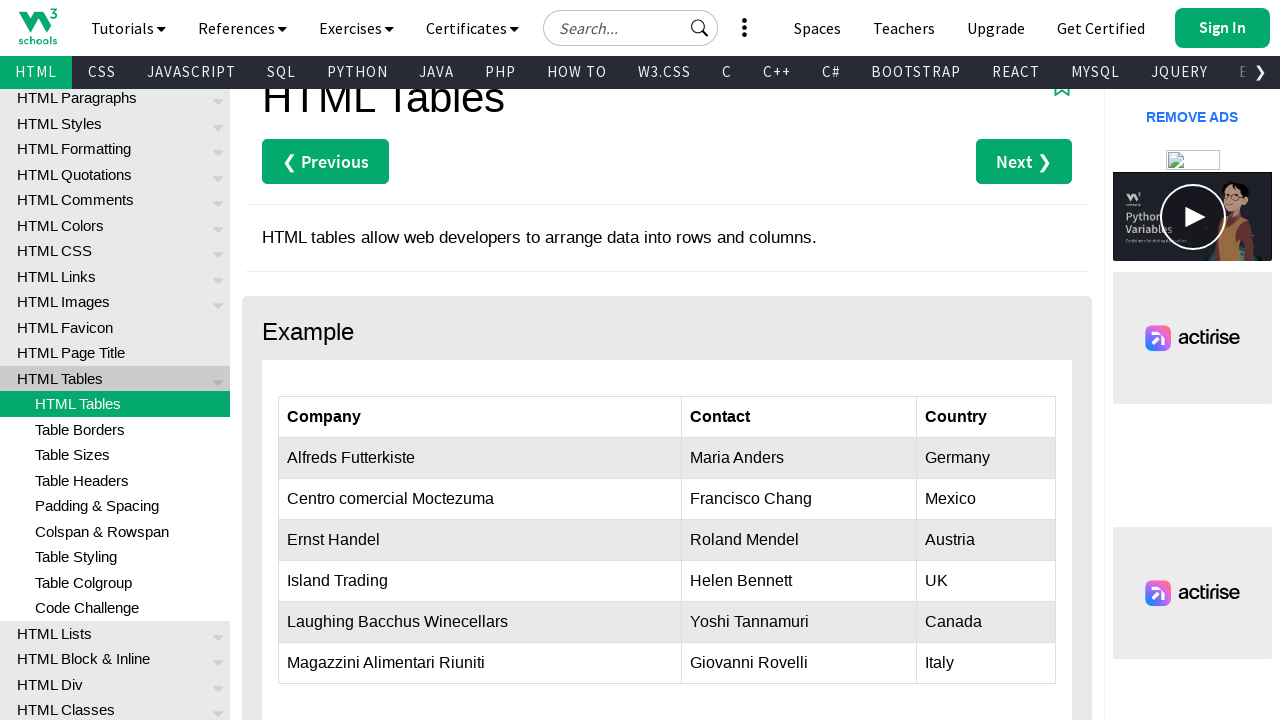